Tests drag and drop functionality by dragging an element and dropping it onto a target element within an iframe

Starting URL: http://jqueryui.com/droppable/

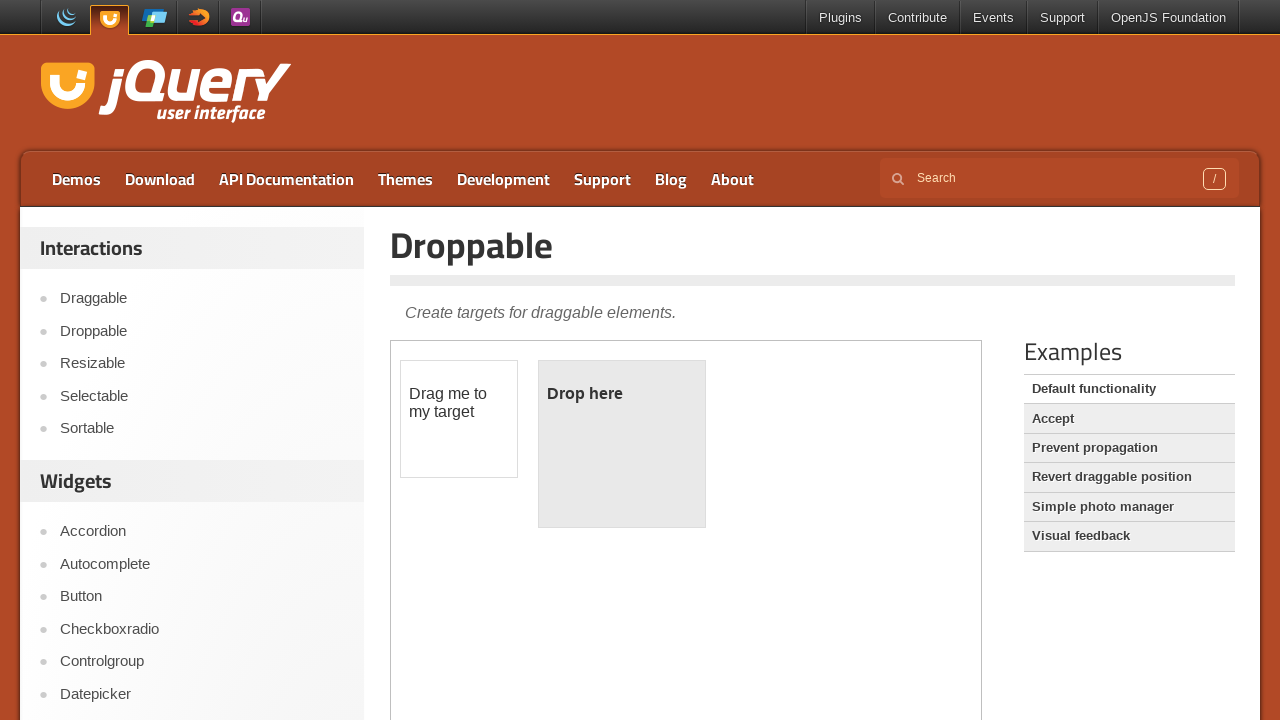

Located iframe containing drag and drop demo
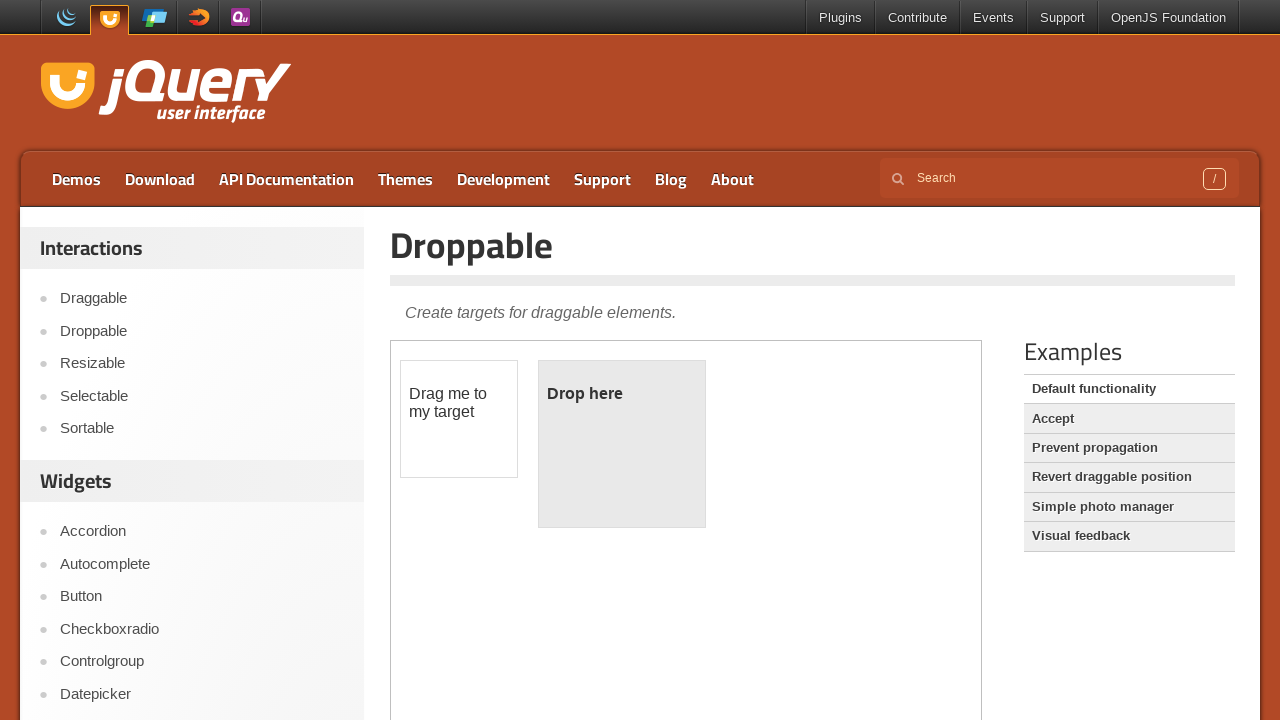

Located draggable element within iframe
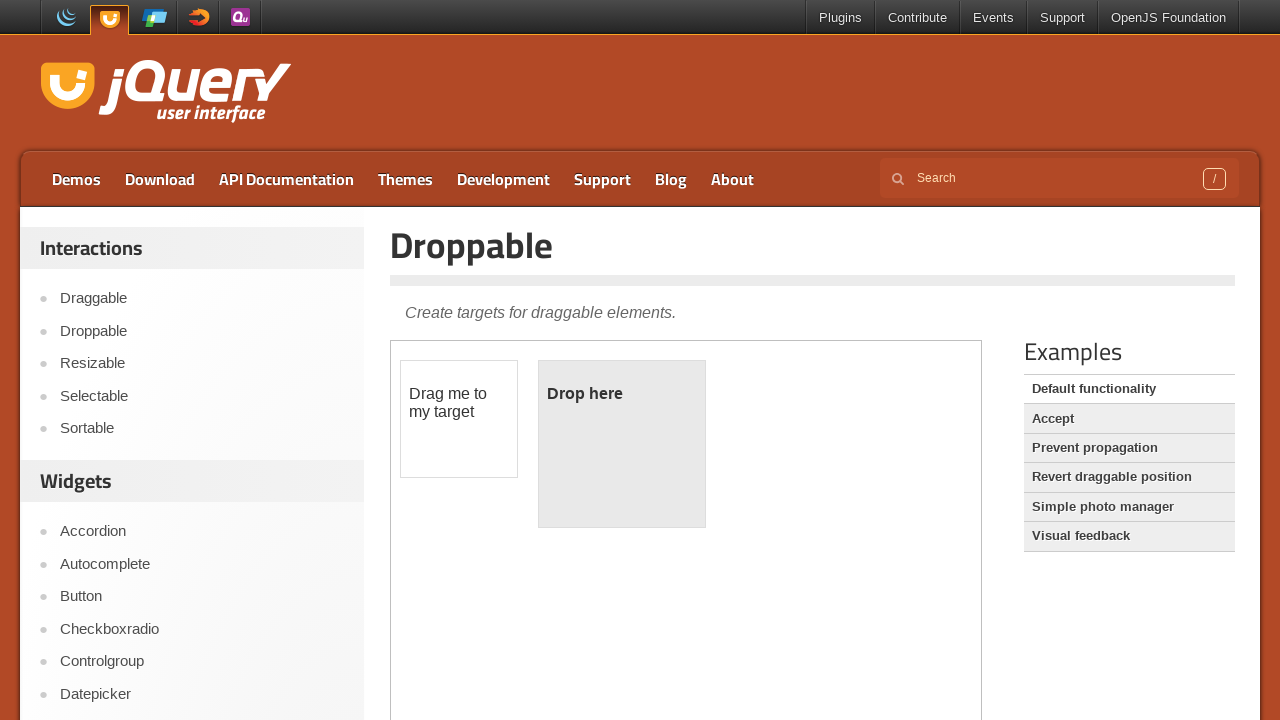

Located droppable target element within iframe
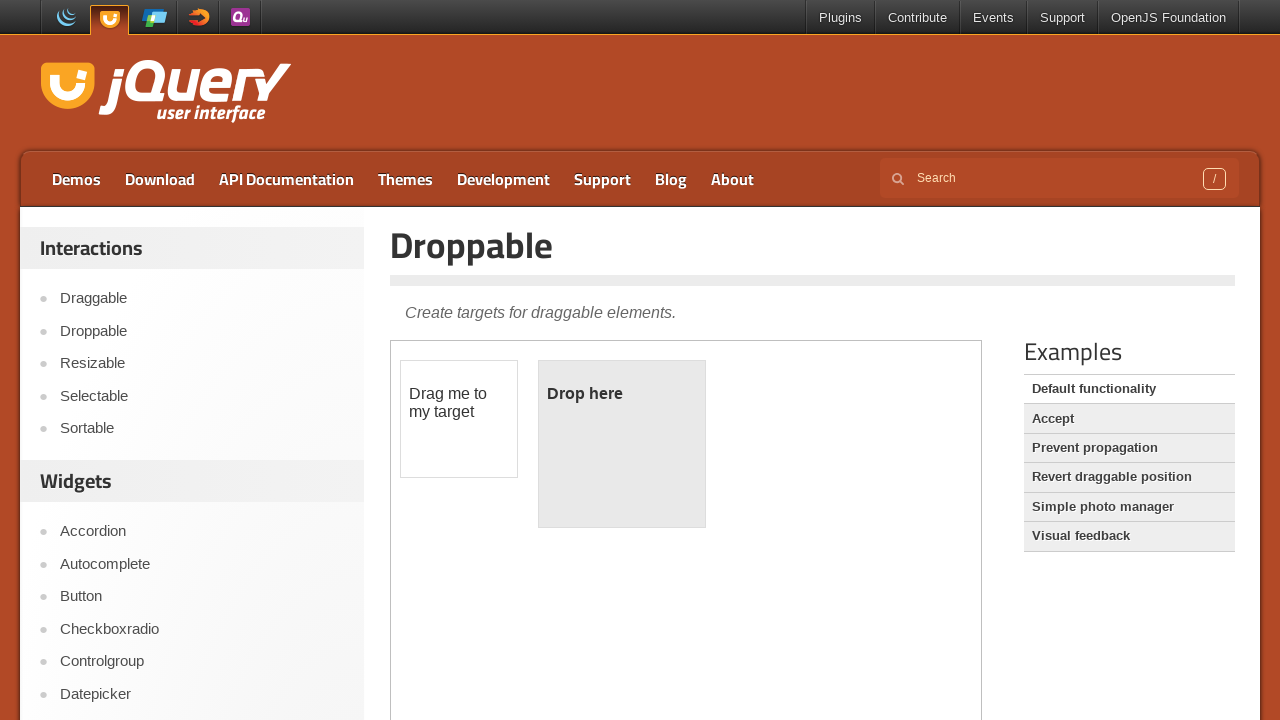

Dragged draggable element onto droppable target at (622, 444)
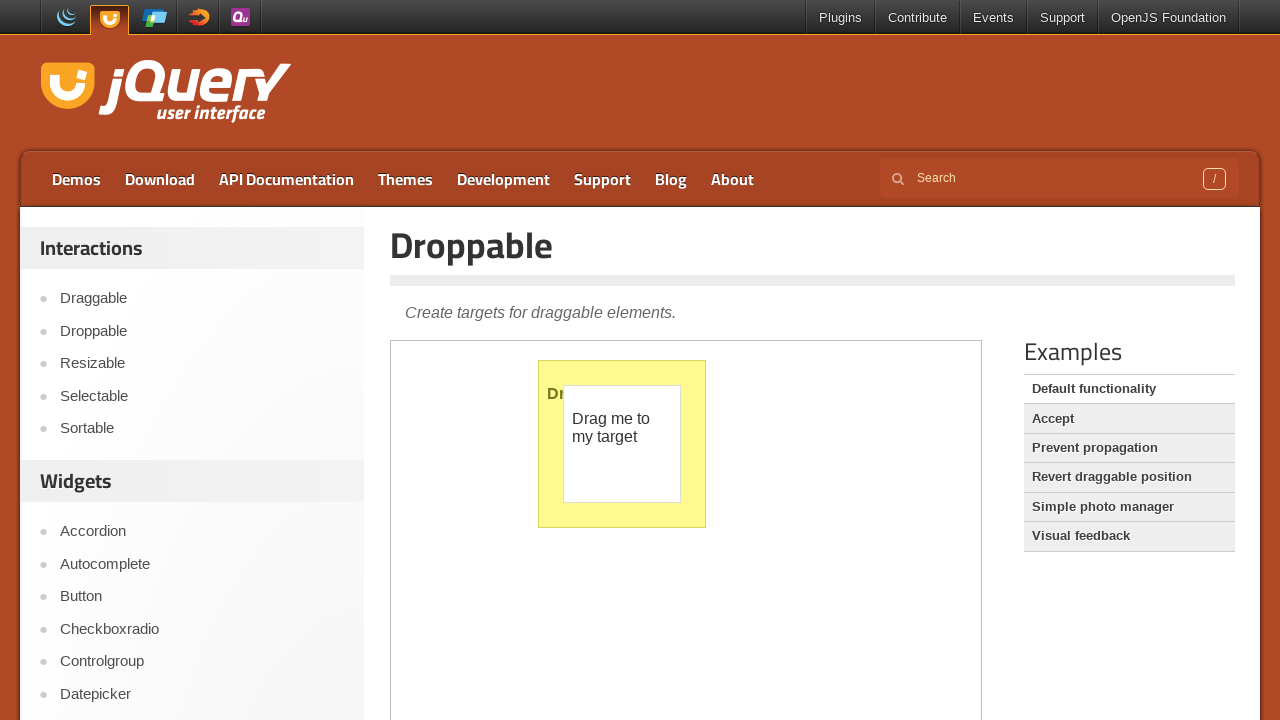

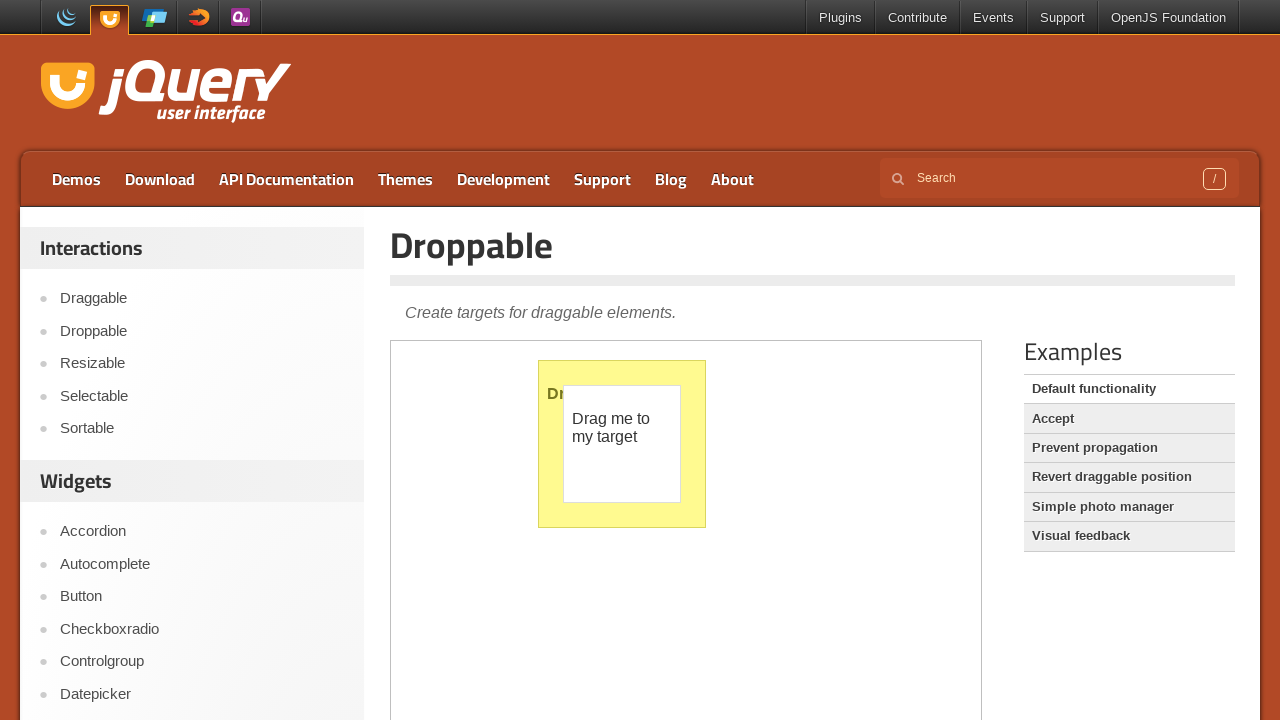